Tests handling of a confirm dialog by clicking a button that triggers a confirmation alert, dismissing it, and verifying the result shows "Cancel"

Starting URL: https://demoqa.com/alerts

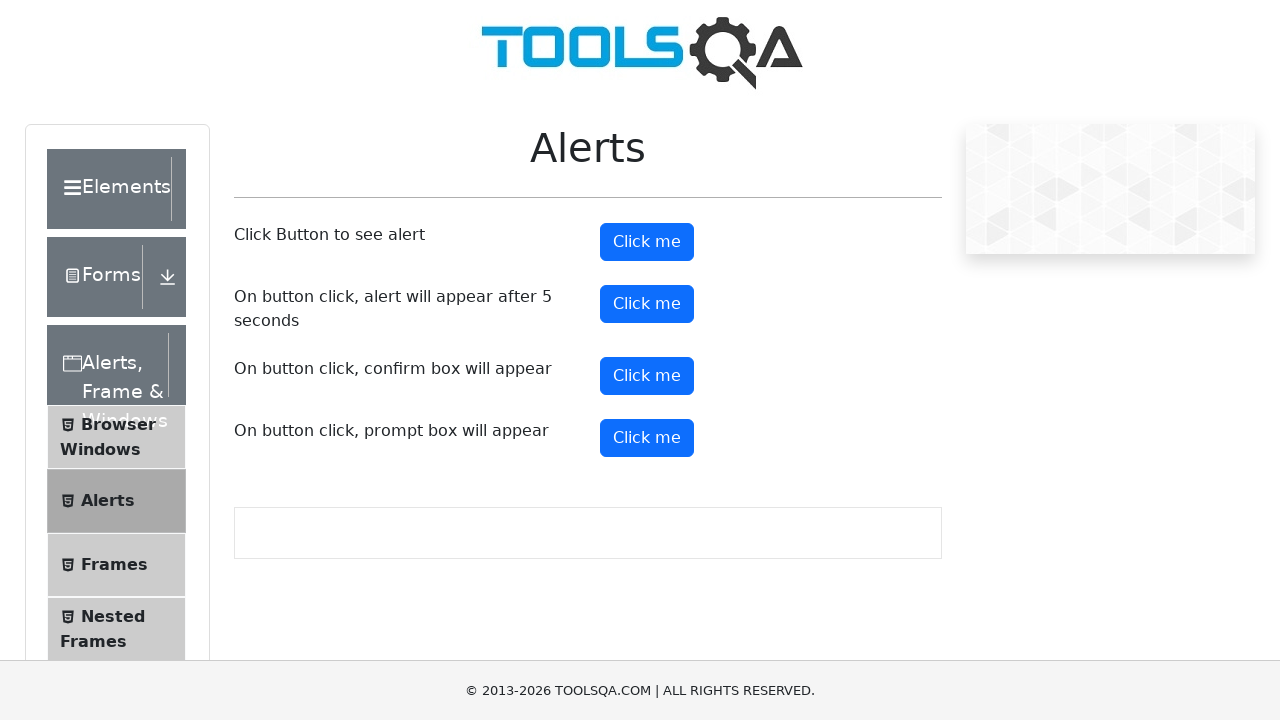

Set up dialog handler to dismiss confirm alerts
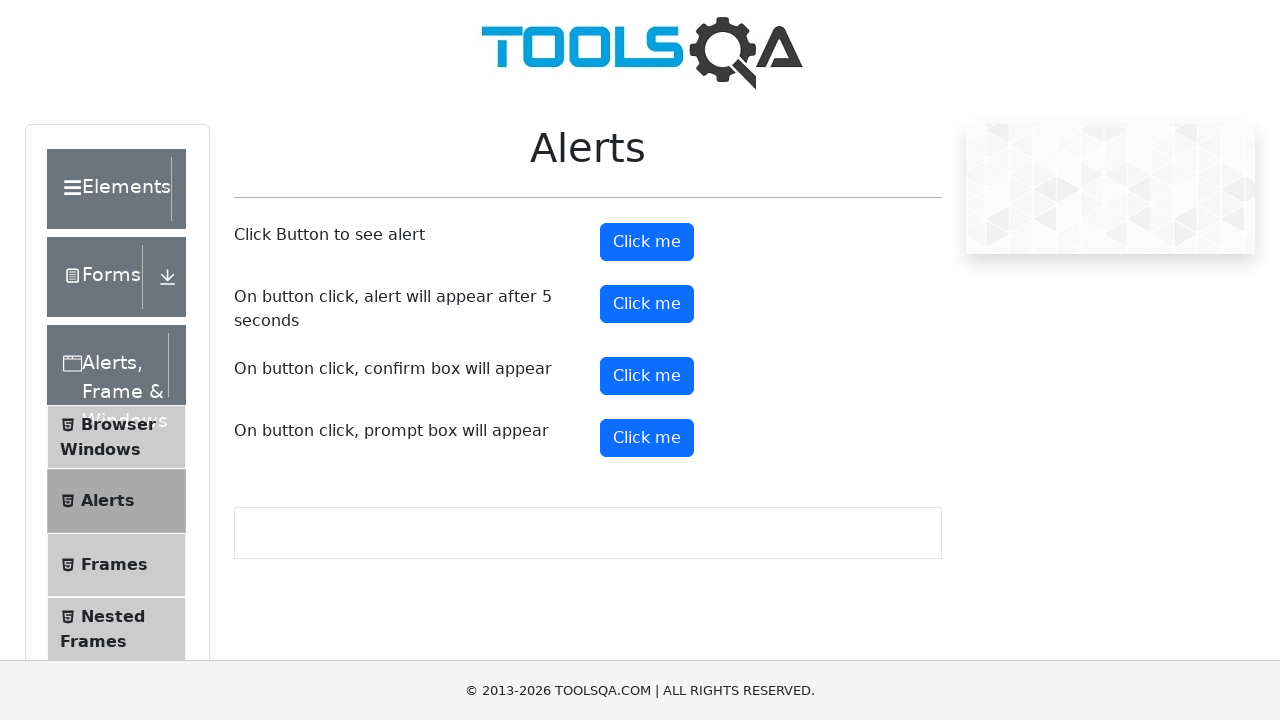

Clicked confirm button to trigger the alert at (647, 376) on #confirmButton
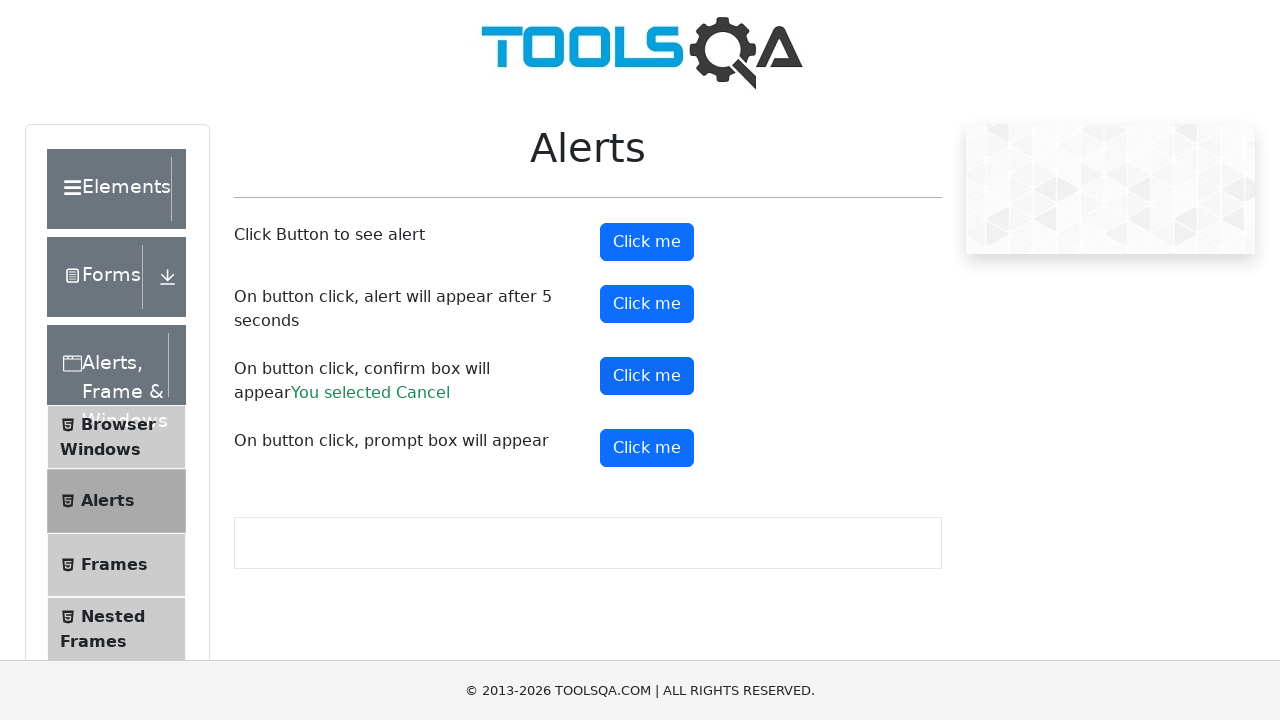

Verified result shows 'Cancel' after dismissing the confirm dialog
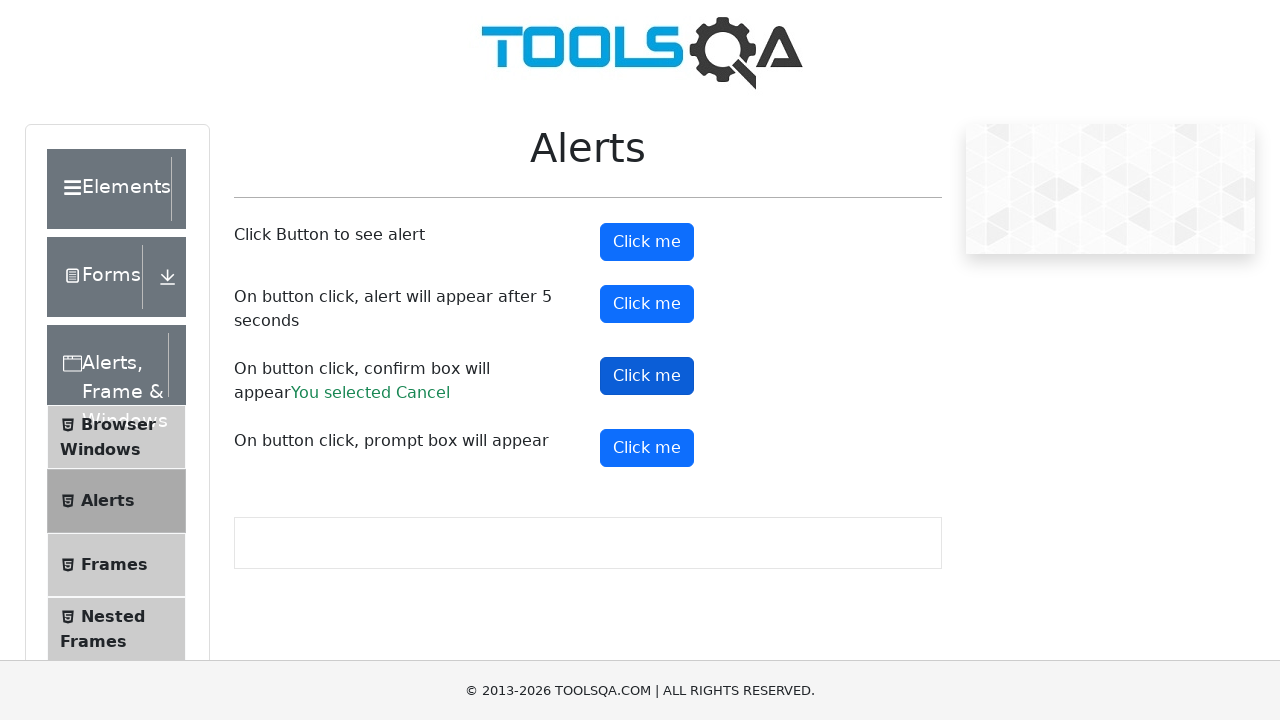

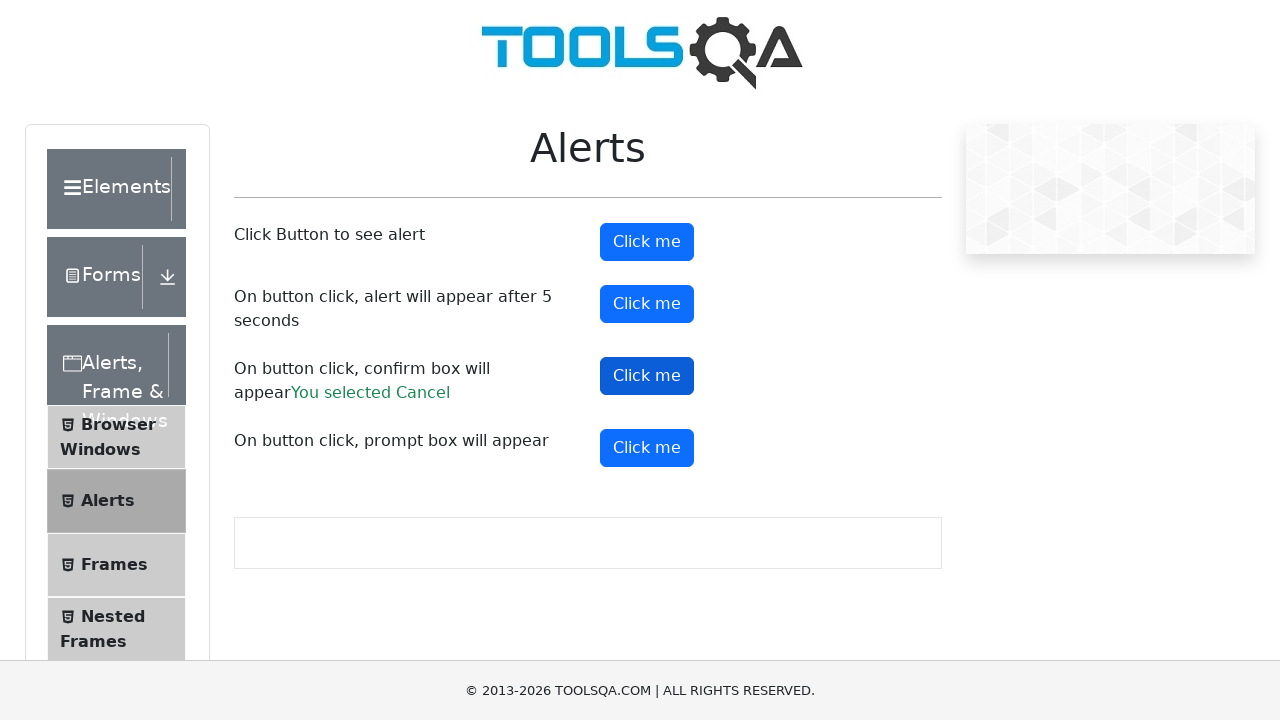